Solves a mathematical captcha by extracting a value from an element attribute, calculating the result, and submitting the form with checkbox and radio button selections

Starting URL: http://suninjuly.github.io/get_attribute.html

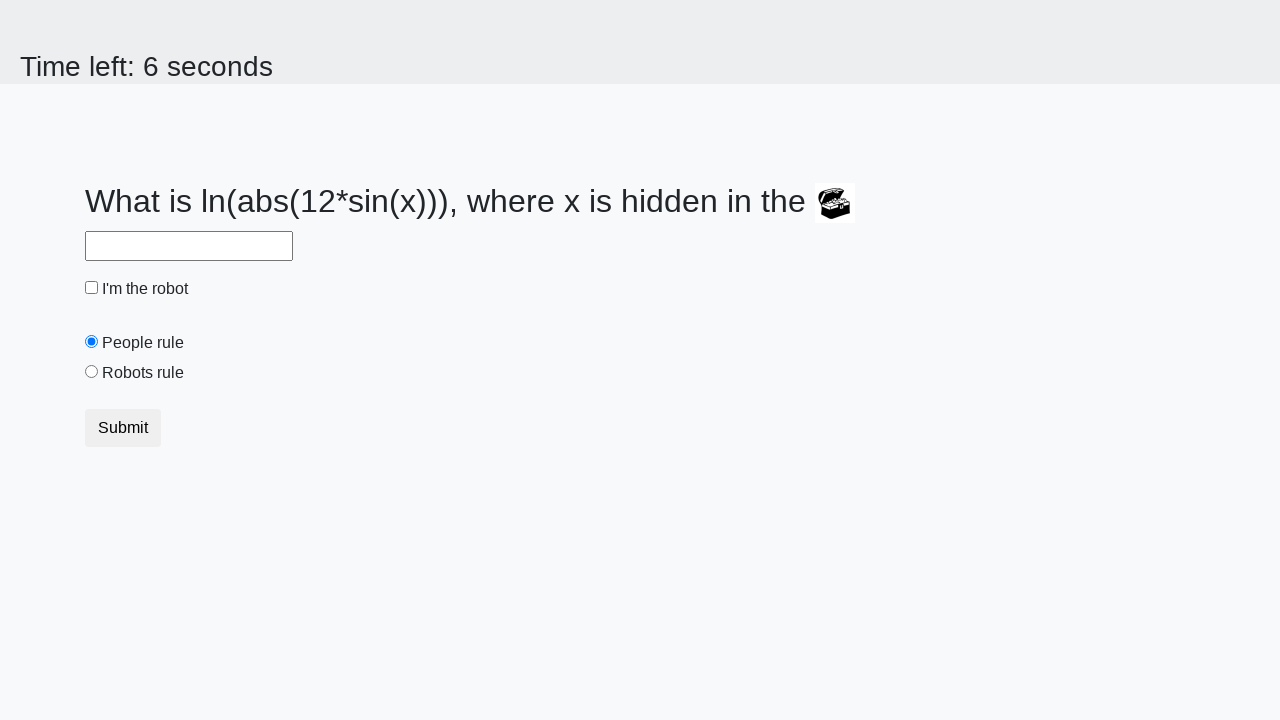

Located treasure element with valuex attribute
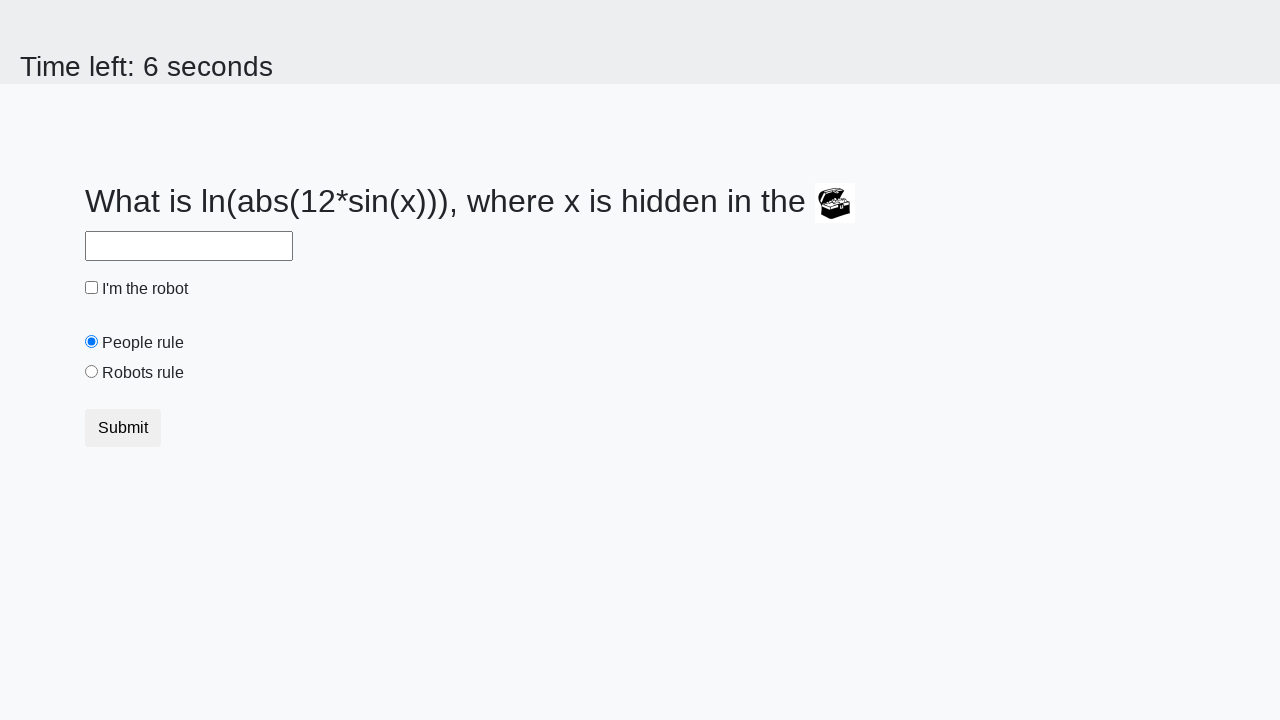

Extracted valuex attribute from treasure element
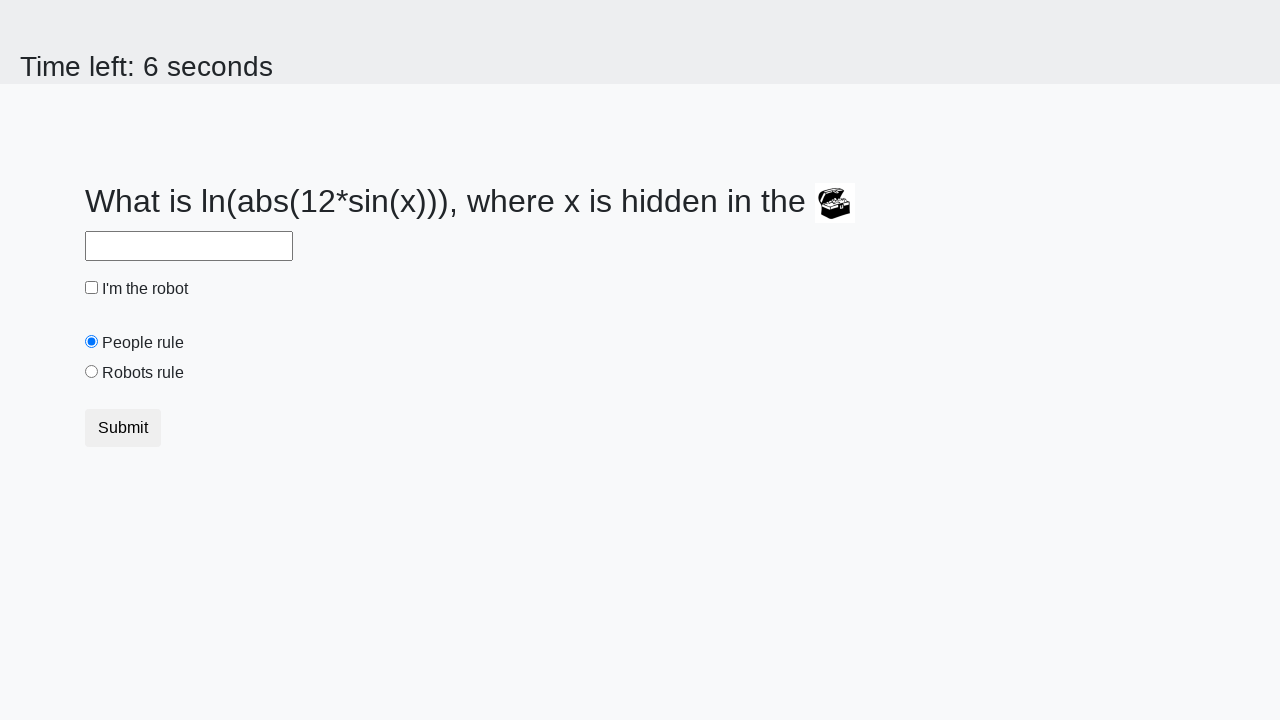

Calculated mathematical result using logarithm and sine functions
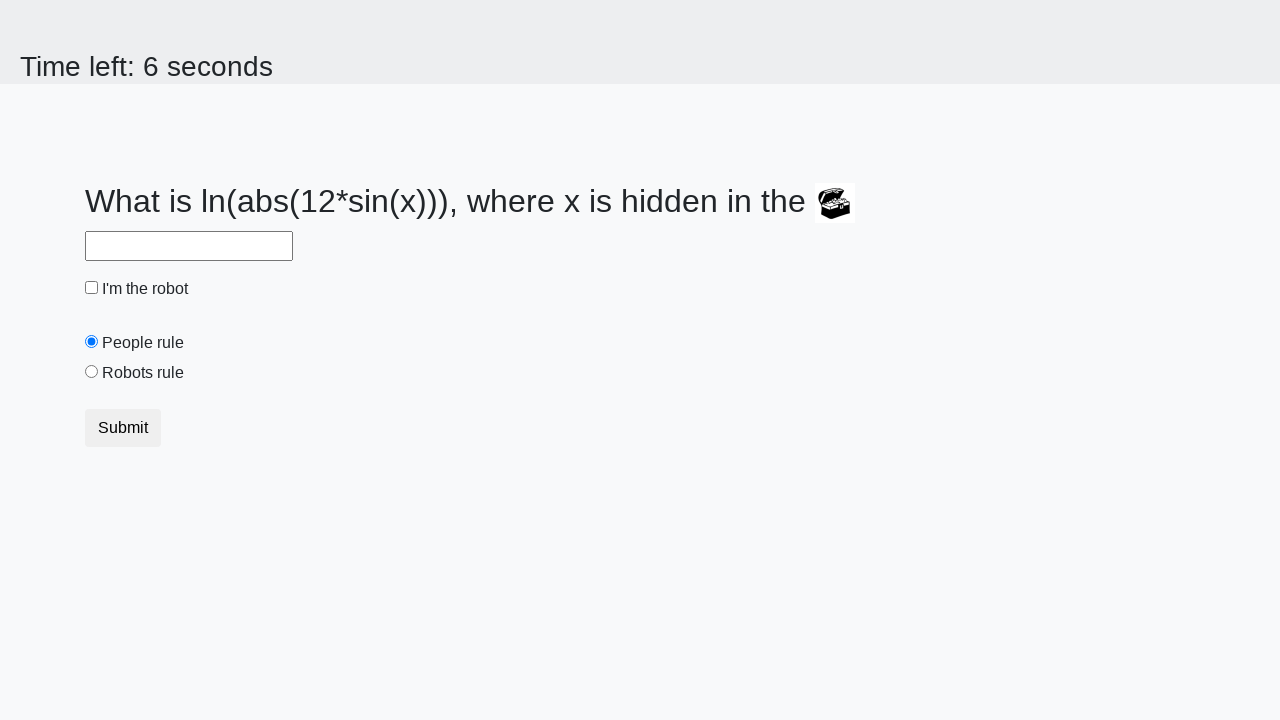

Filled answer field with calculated value on #answer
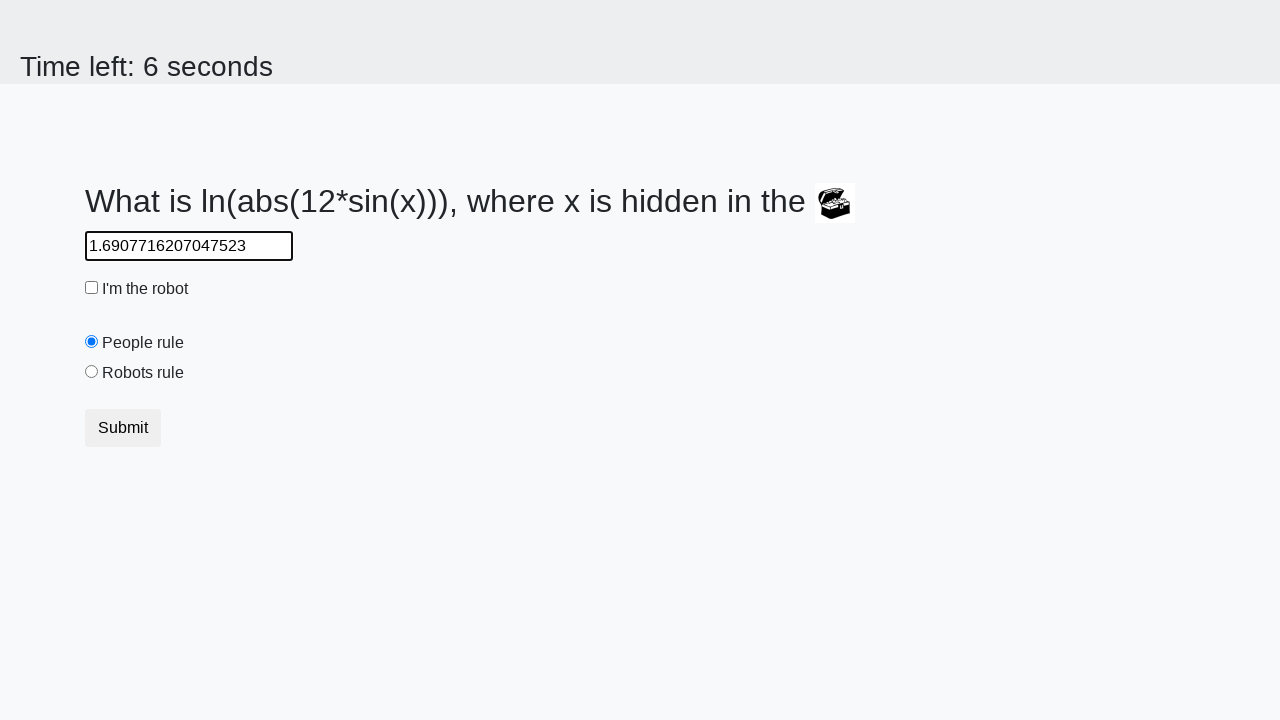

Checked the robot checkbox at (92, 288) on #robotCheckbox
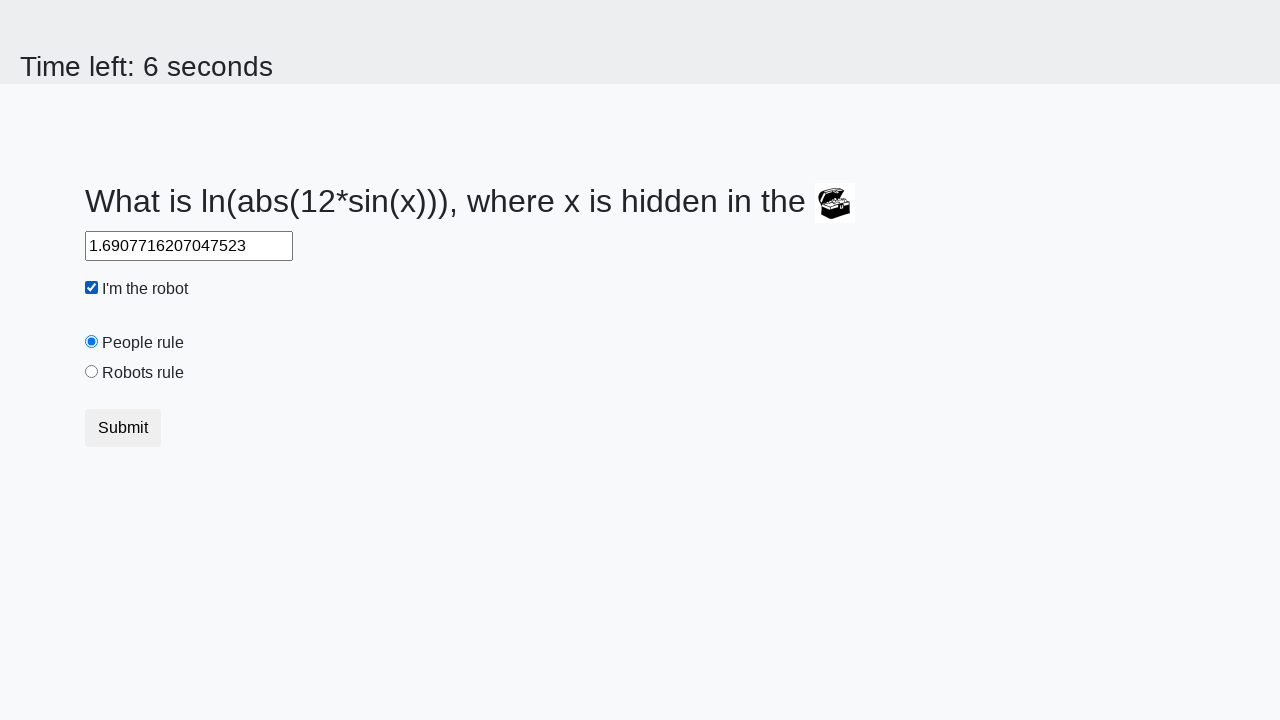

Selected the robots rule radio button at (92, 372) on #robotsRule
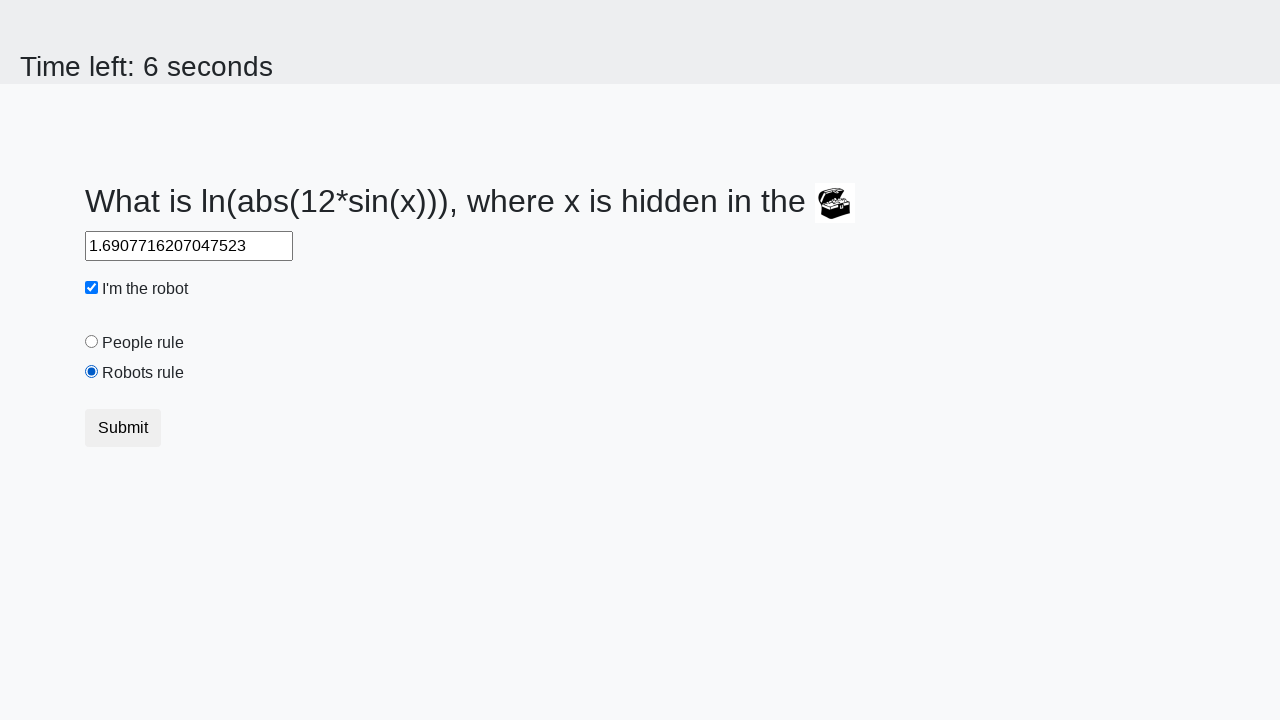

Submitted the form at (123, 428) on button[type='submit']
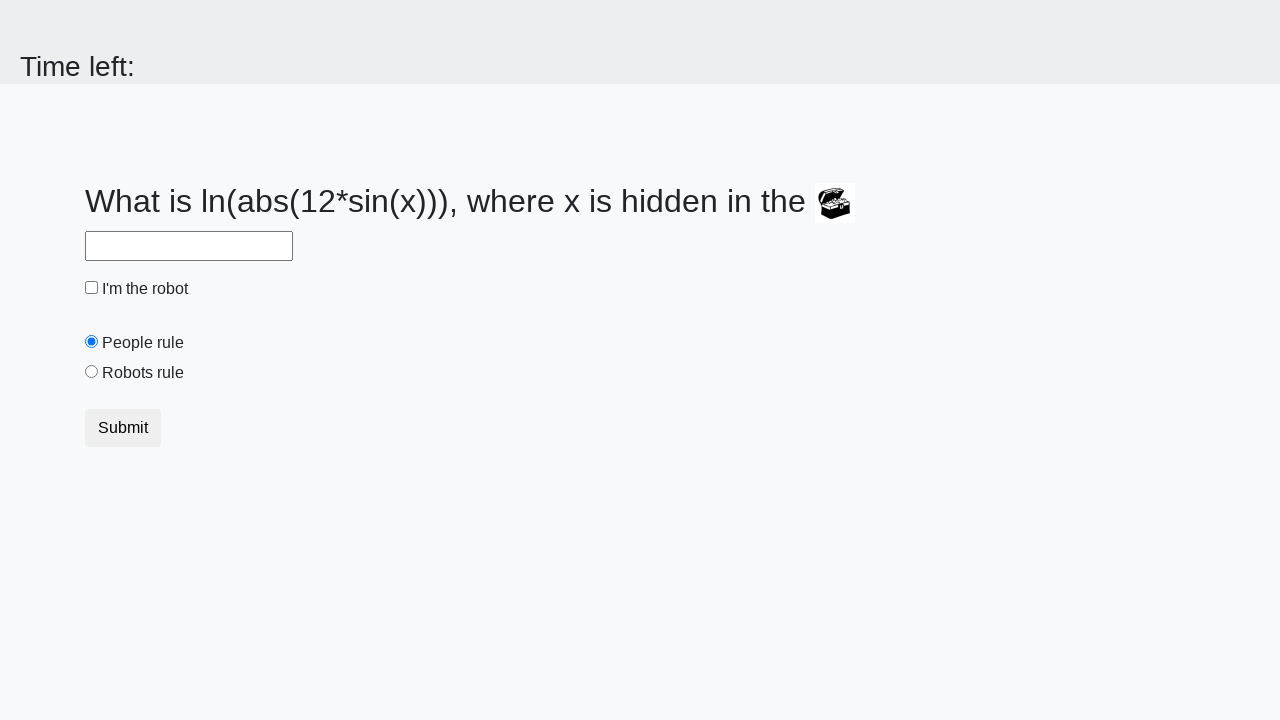

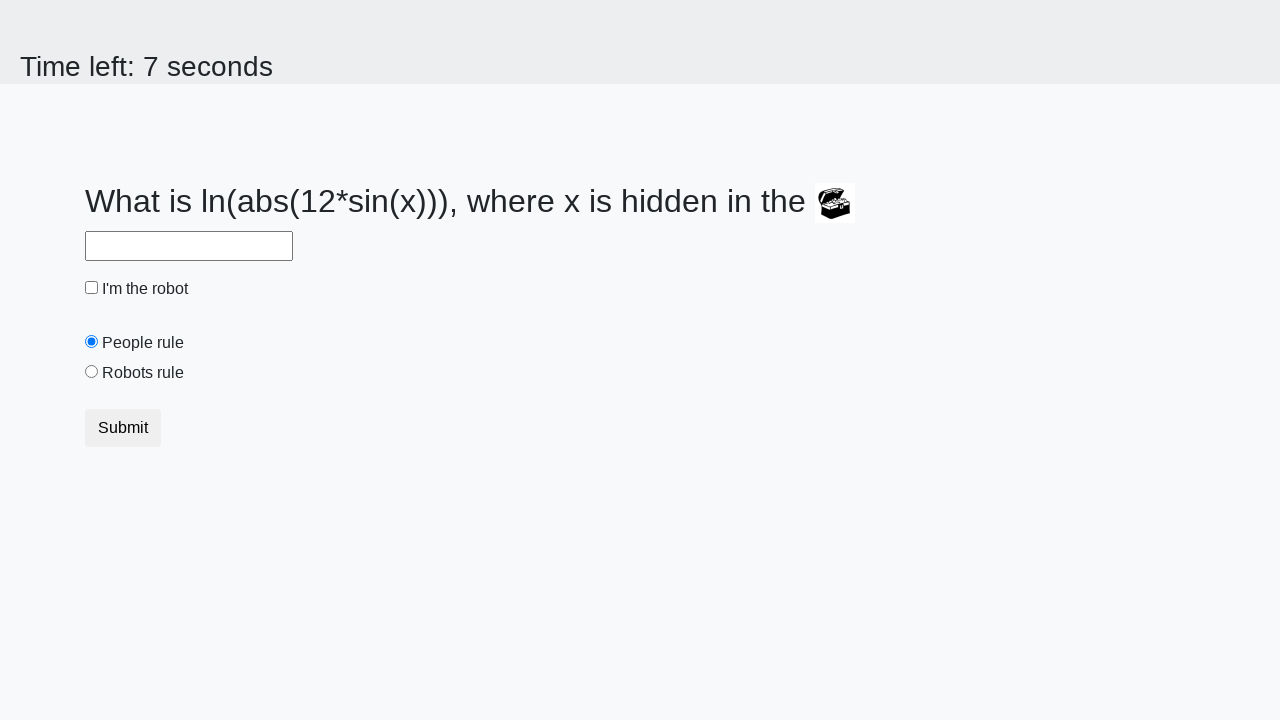